Navigates to a registration page, locates a Skills dropdown element, and selects an option by index to verify dropdown functionality

Starting URL: https://grotechminds.com/registration/

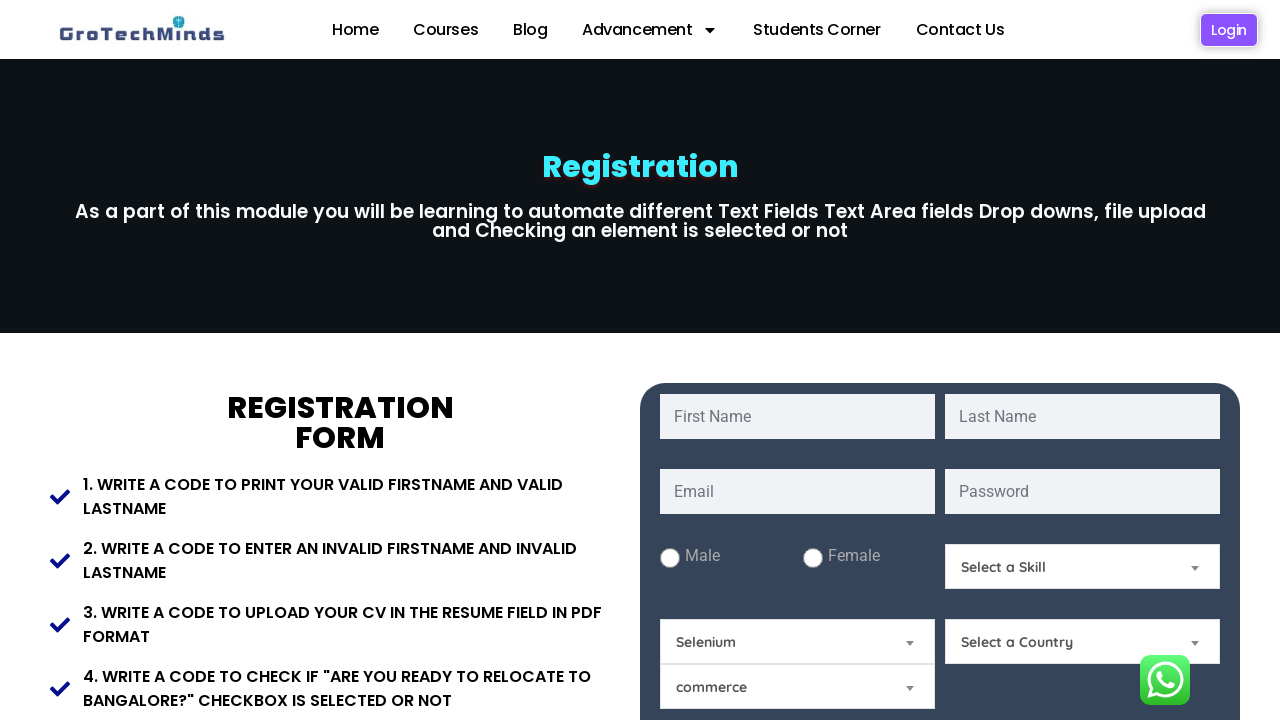

Skills dropdown element became visible
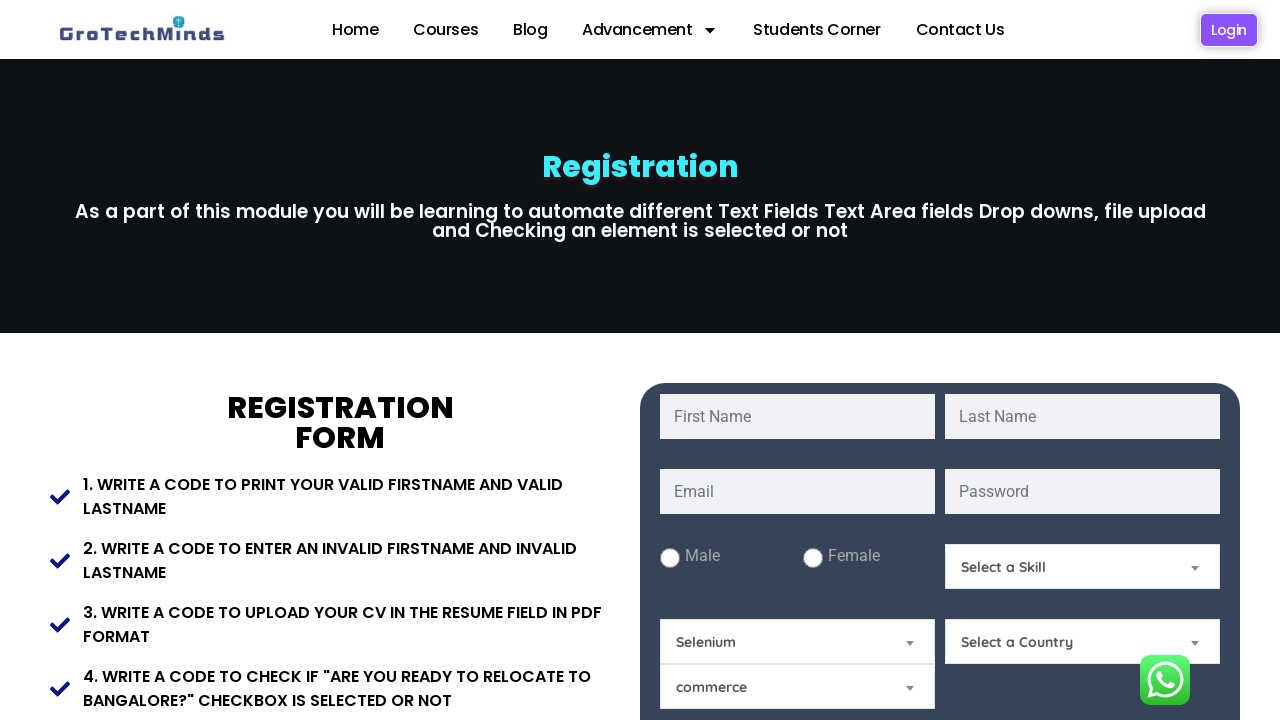

Selected option at index 1 from Skills dropdown on #Skills
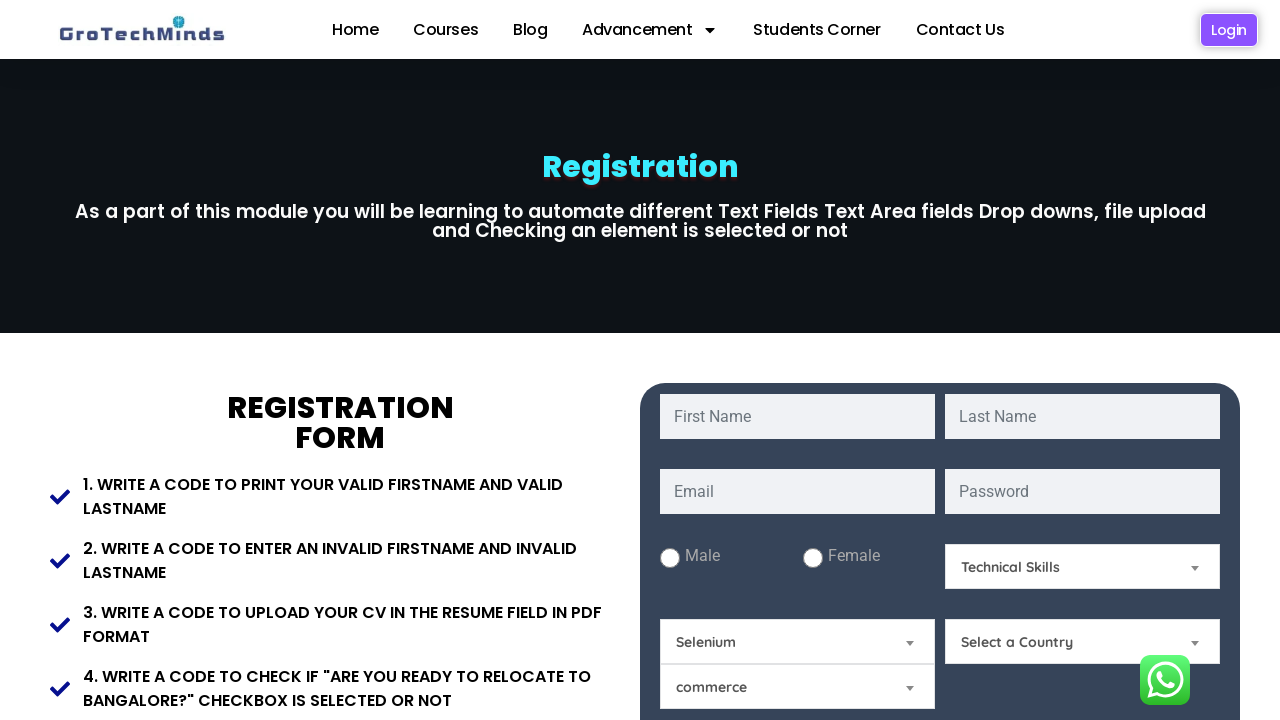

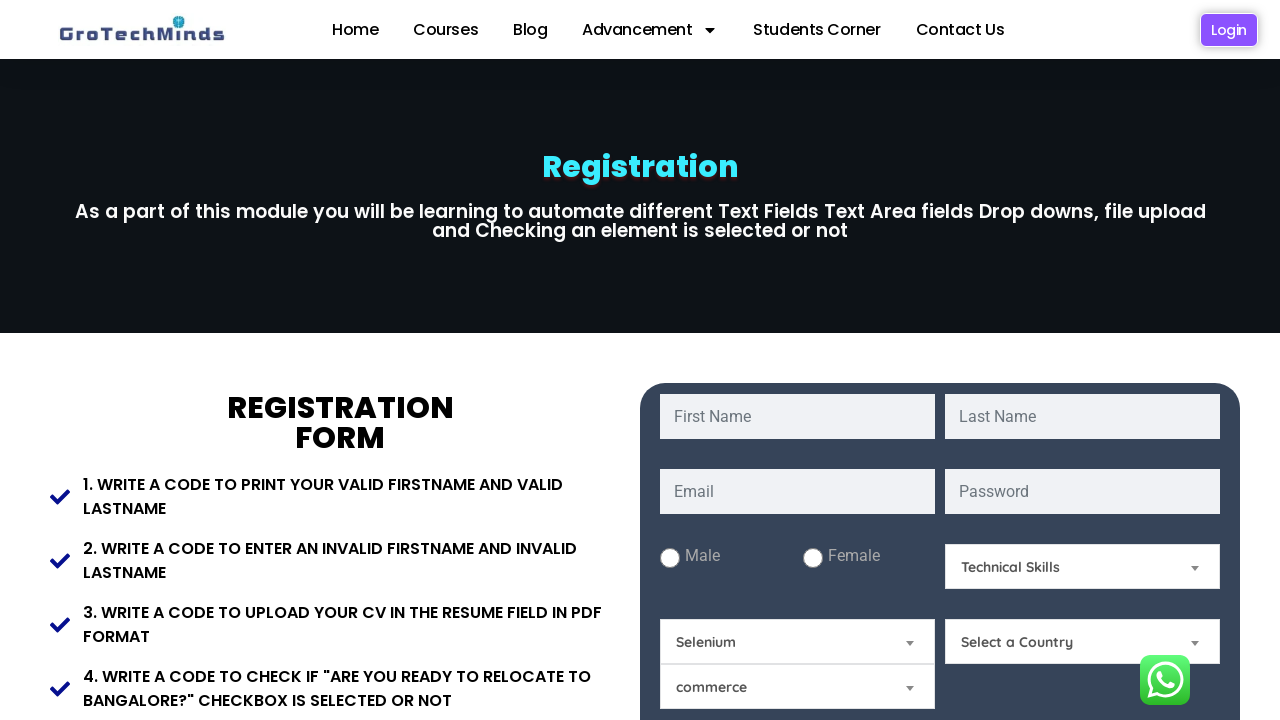